Tests clicking an activation button and waiting for a result element to appear

Starting URL: https://osstep.github.io/annotations

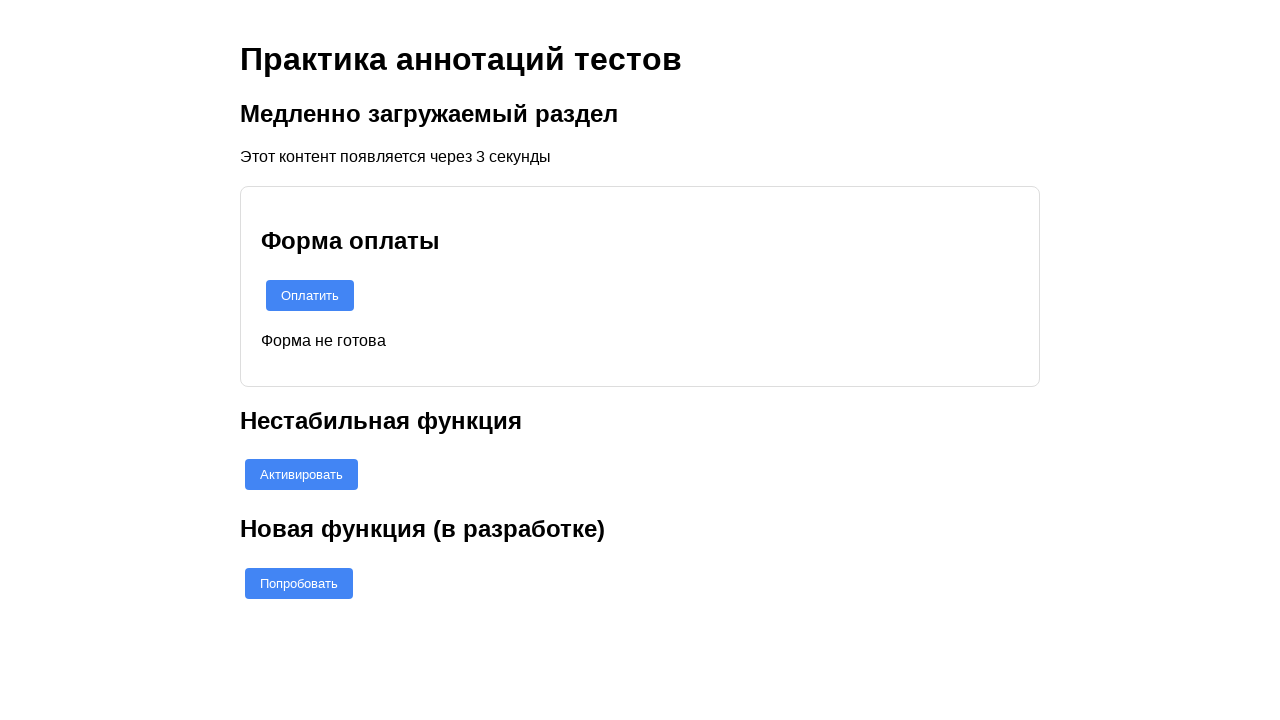

Clicked the activation button (Активировать) at (302, 475) on internal:role=button[name="Активировать"i]
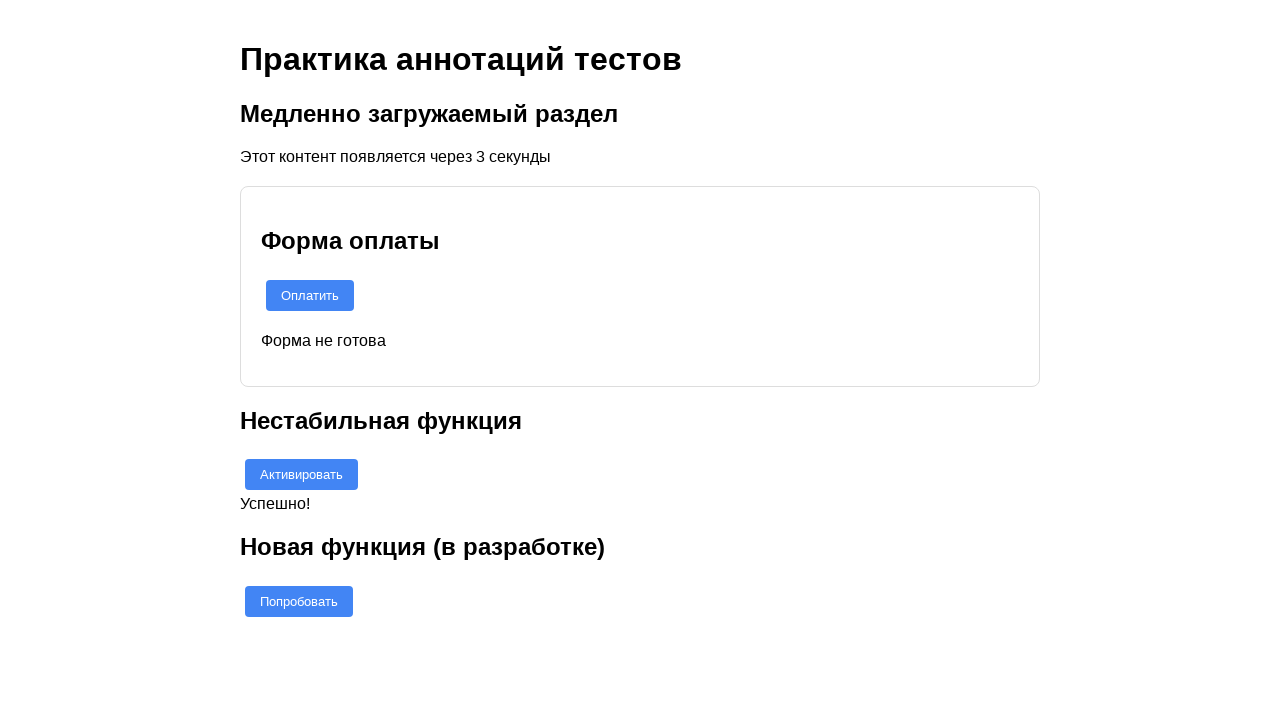

Result element (#unstable-result) appeared and became visible
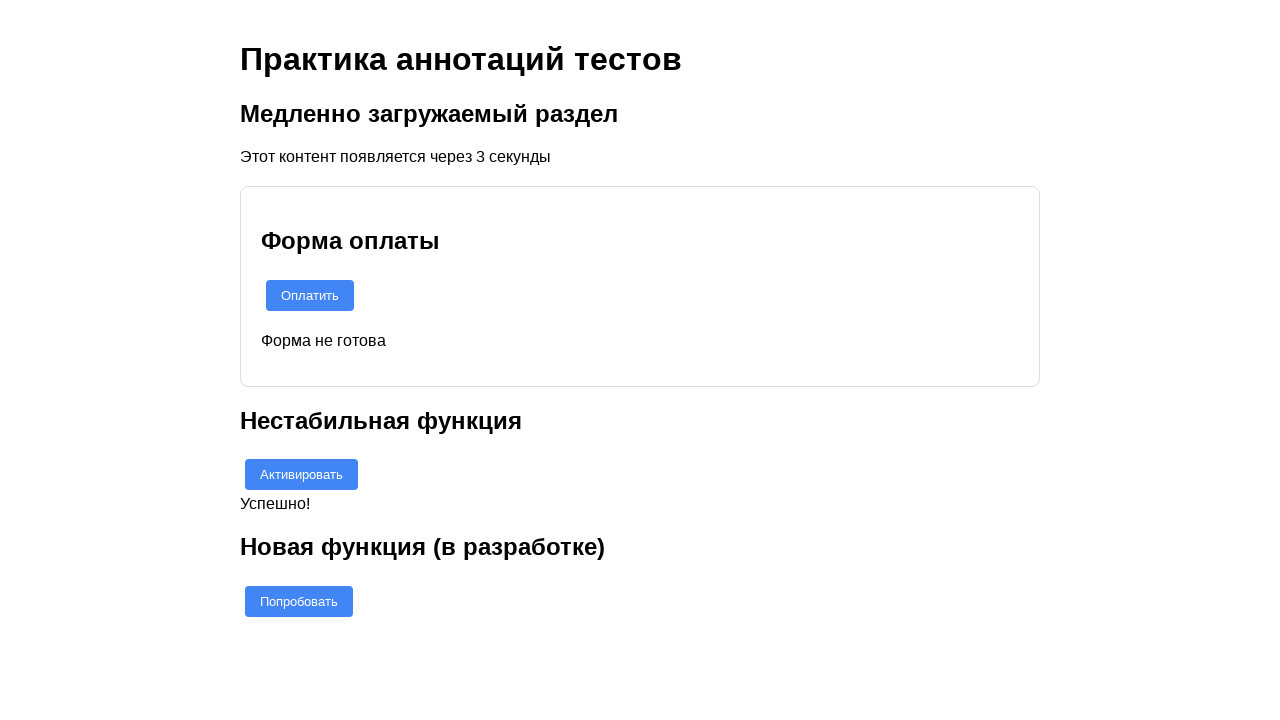

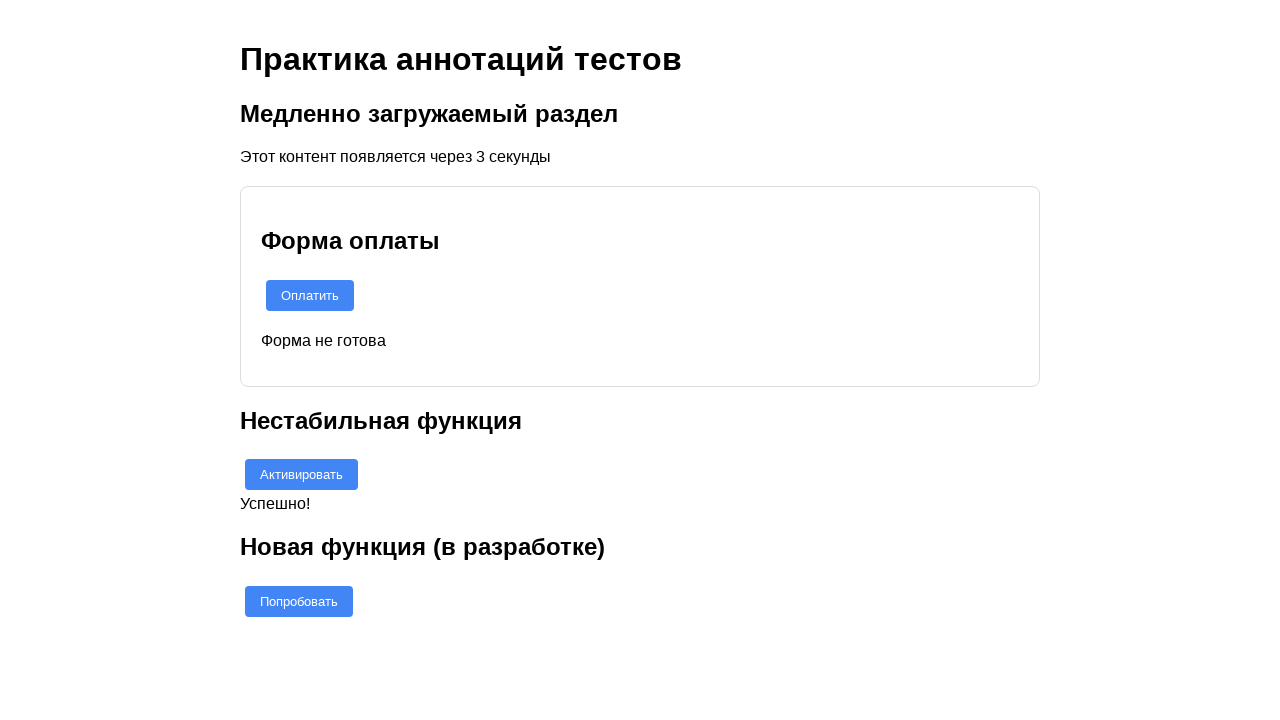